Tests registration form validation by filling all fields except Last Name and verifying the "Last name is required" error message appears

Starting URL: https://parabank.parasoft.com/parabank/index.htm

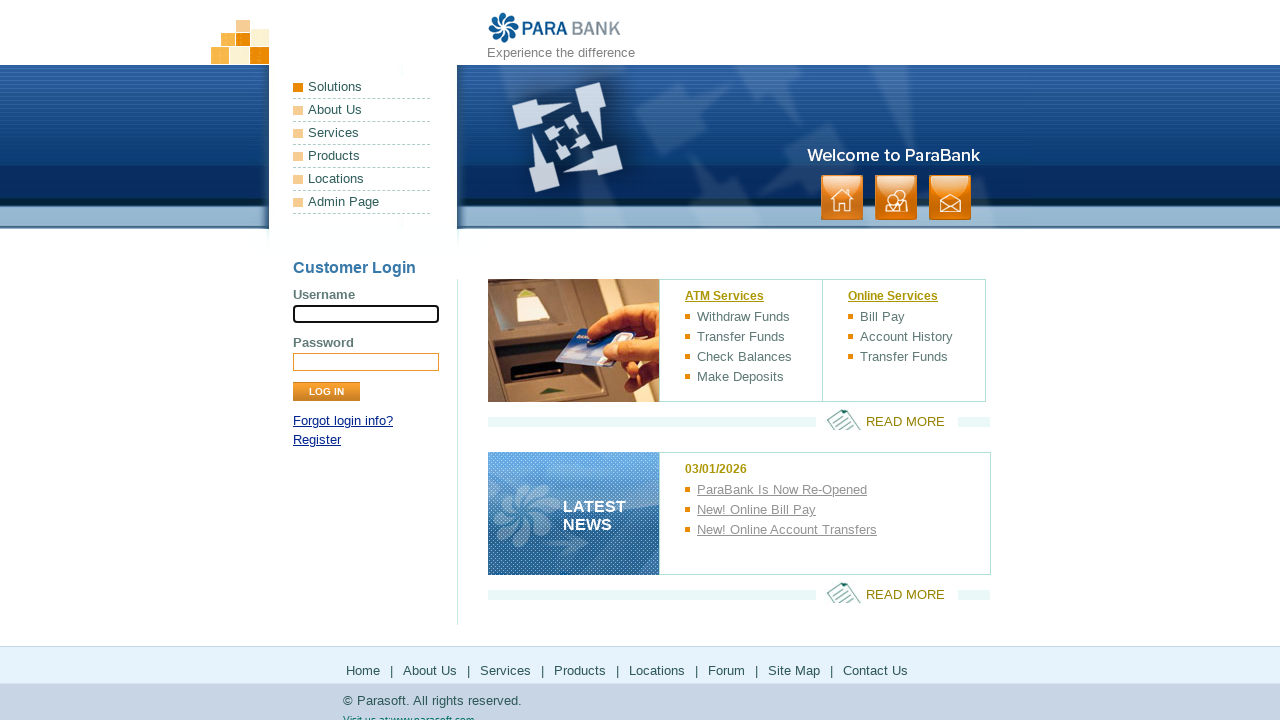

Clicked on register link at (317, 440) on xpath=//*[@id='loginPanel']/p[2]/a
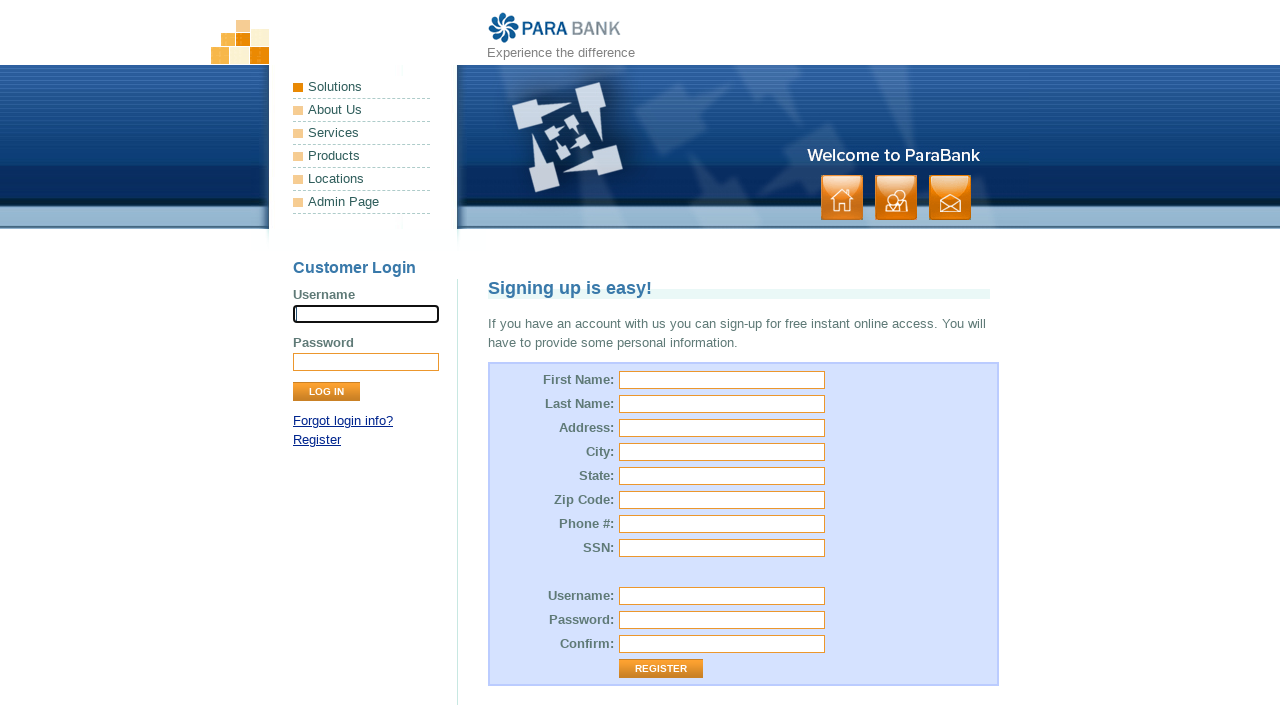

Filled first name with 'ajit' on input[id='customer.firstName']
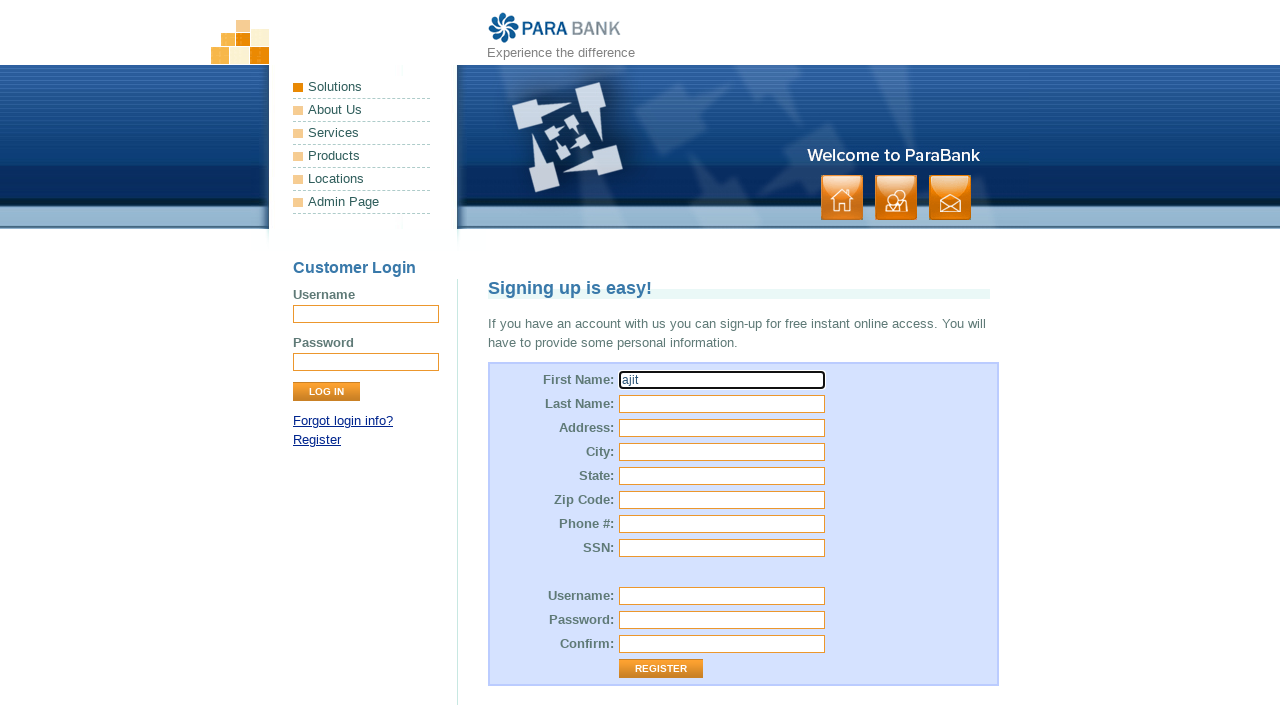

Filled street address with 'telhara' on input[id='customer.address.street']
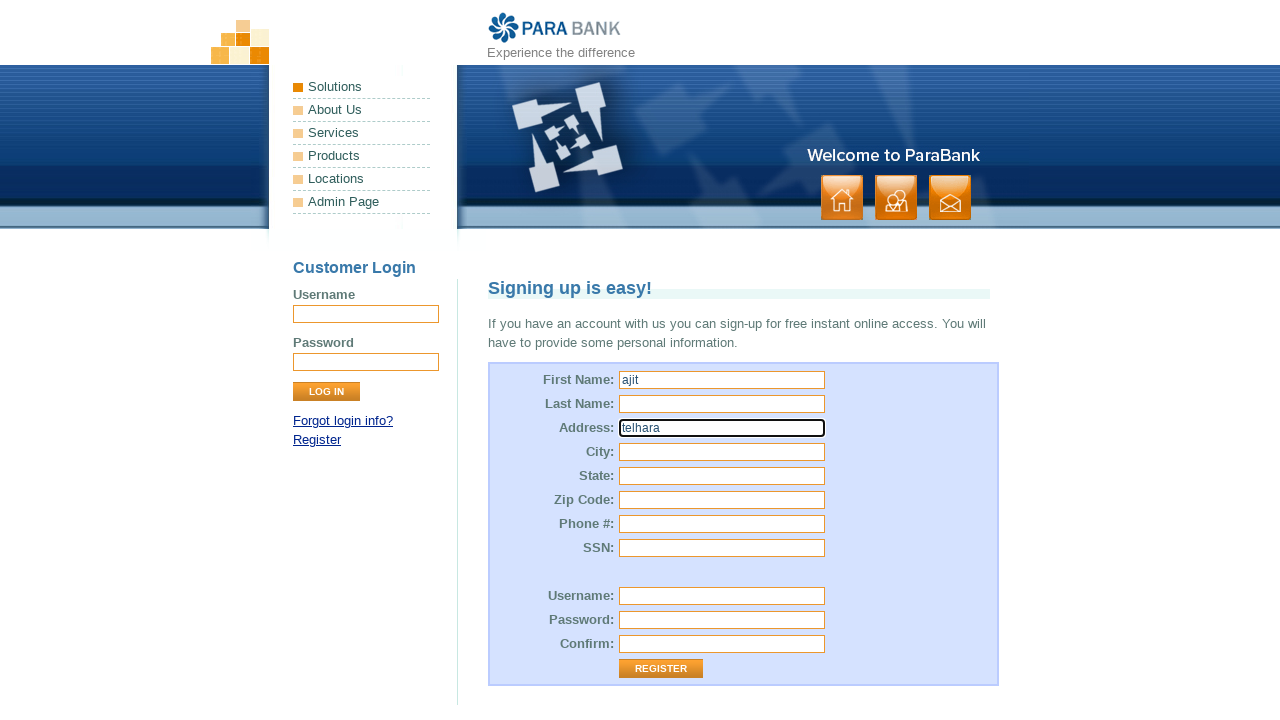

Filled city with 'telhara' on input[id='customer.address.city']
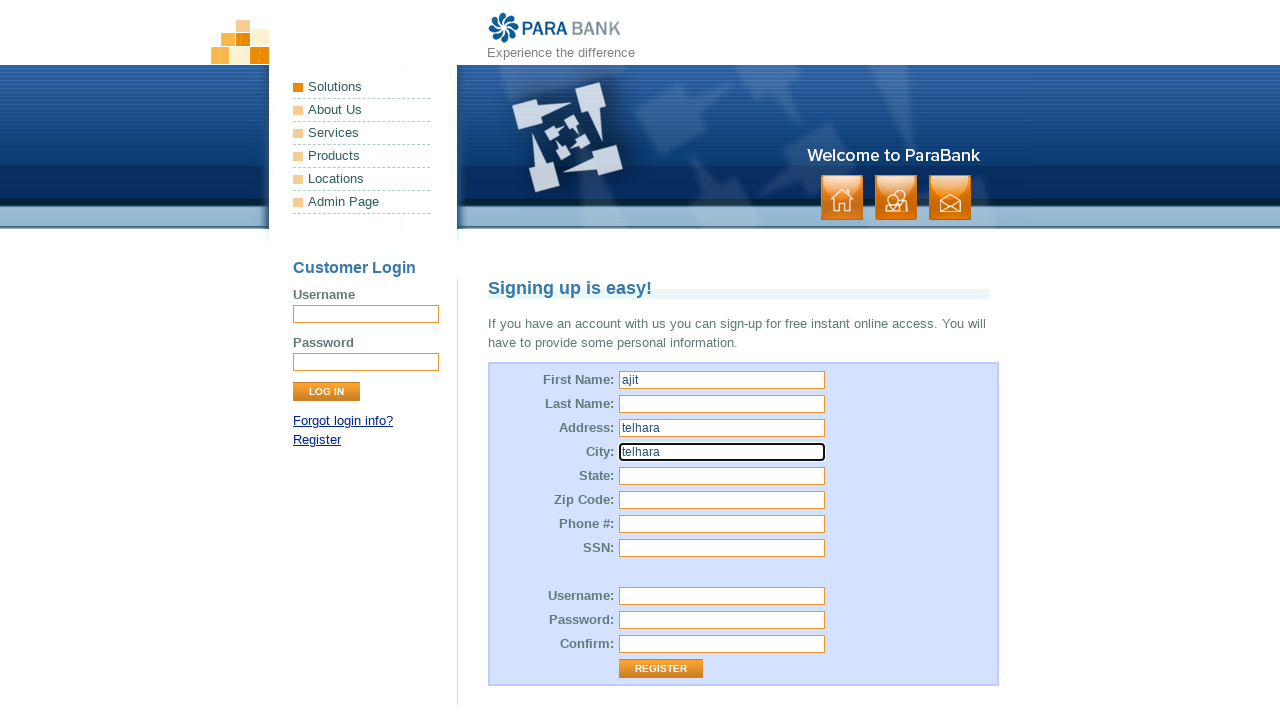

Filled state with 'maf' on input[id='customer.address.state']
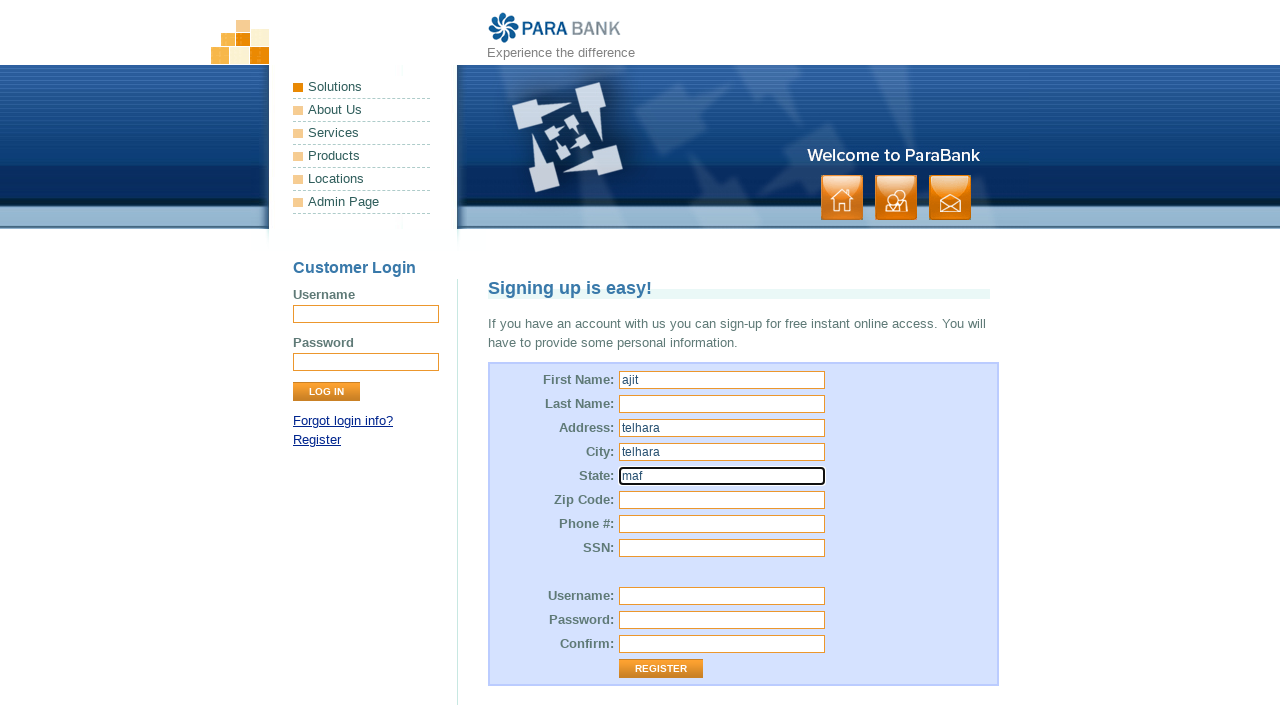

Filled zip code with '441088' on input[id='customer.address.zipCode']
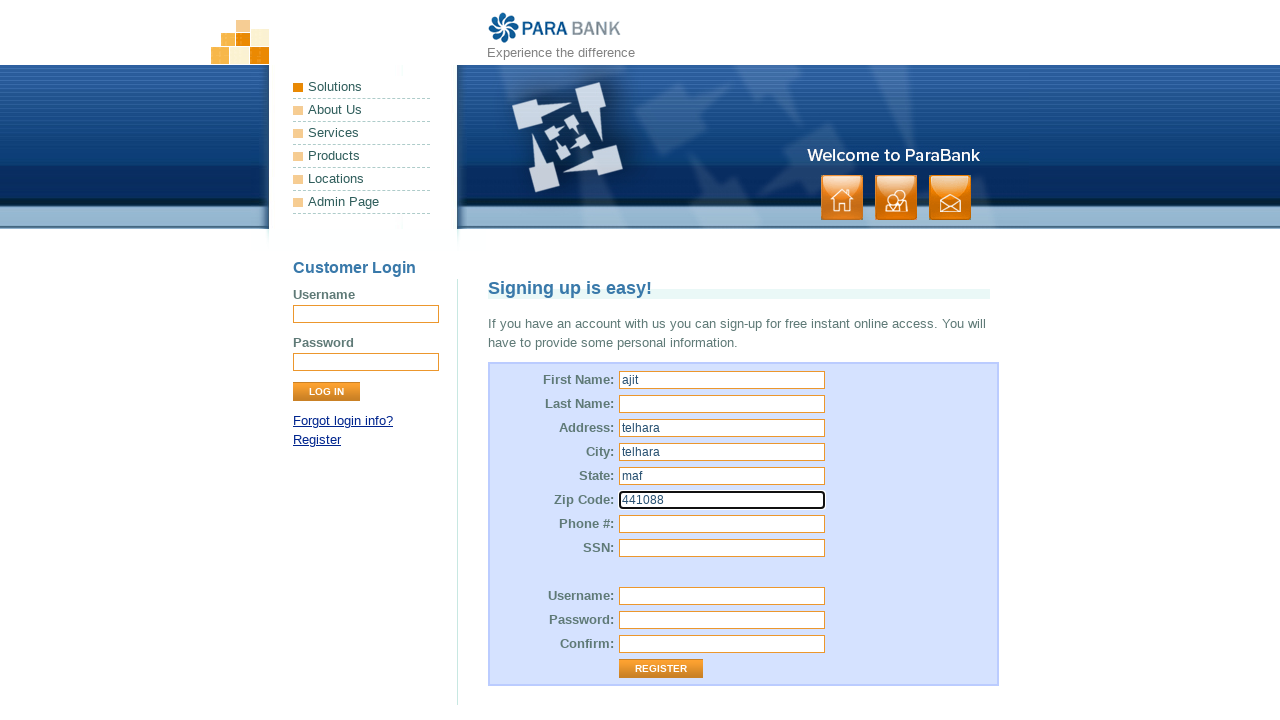

Filled phone number with '9876543210' on input[id='customer.phoneNumber']
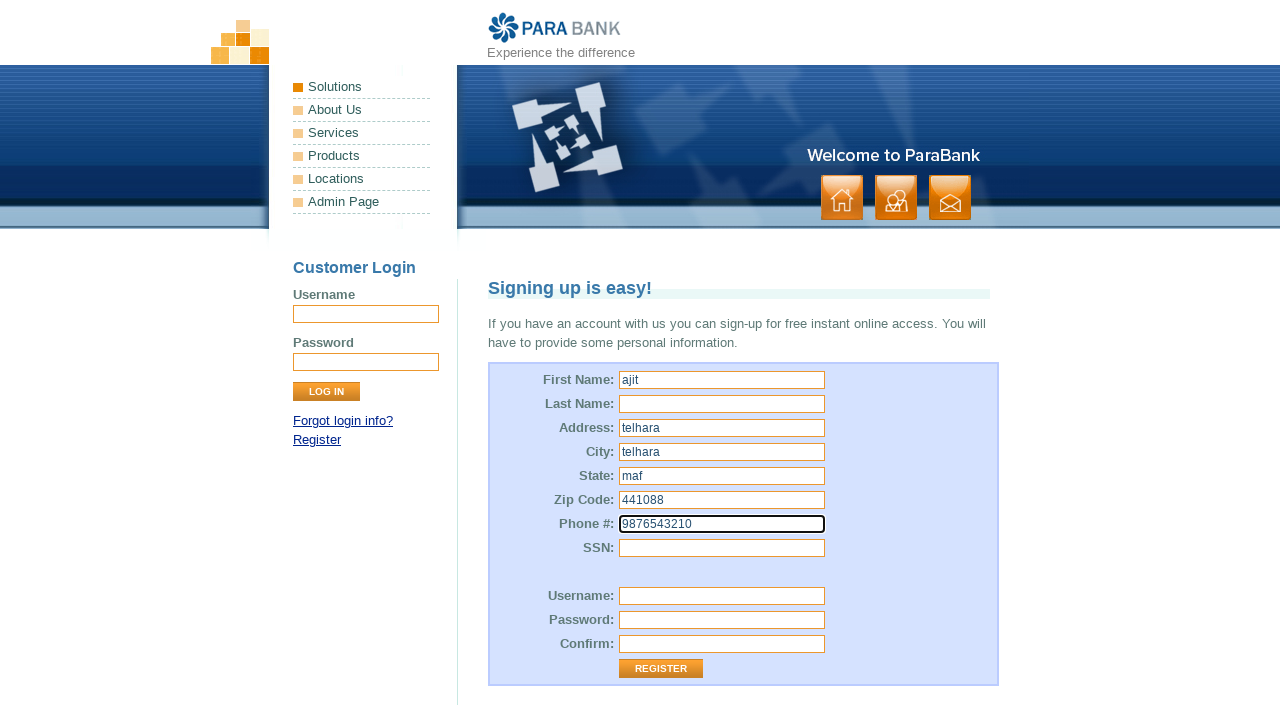

Filled SSN with '585479j' on input[id='customer.ssn']
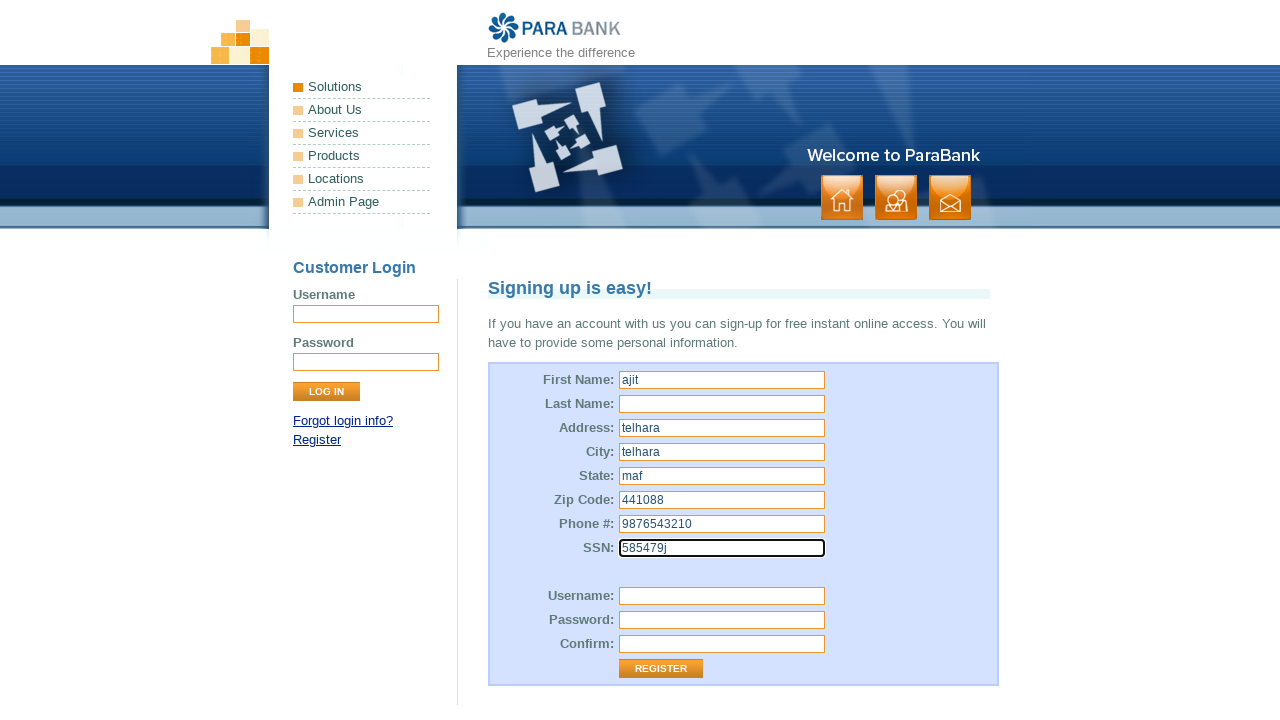

Filled username with 'ajit' on input[id='customer.username']
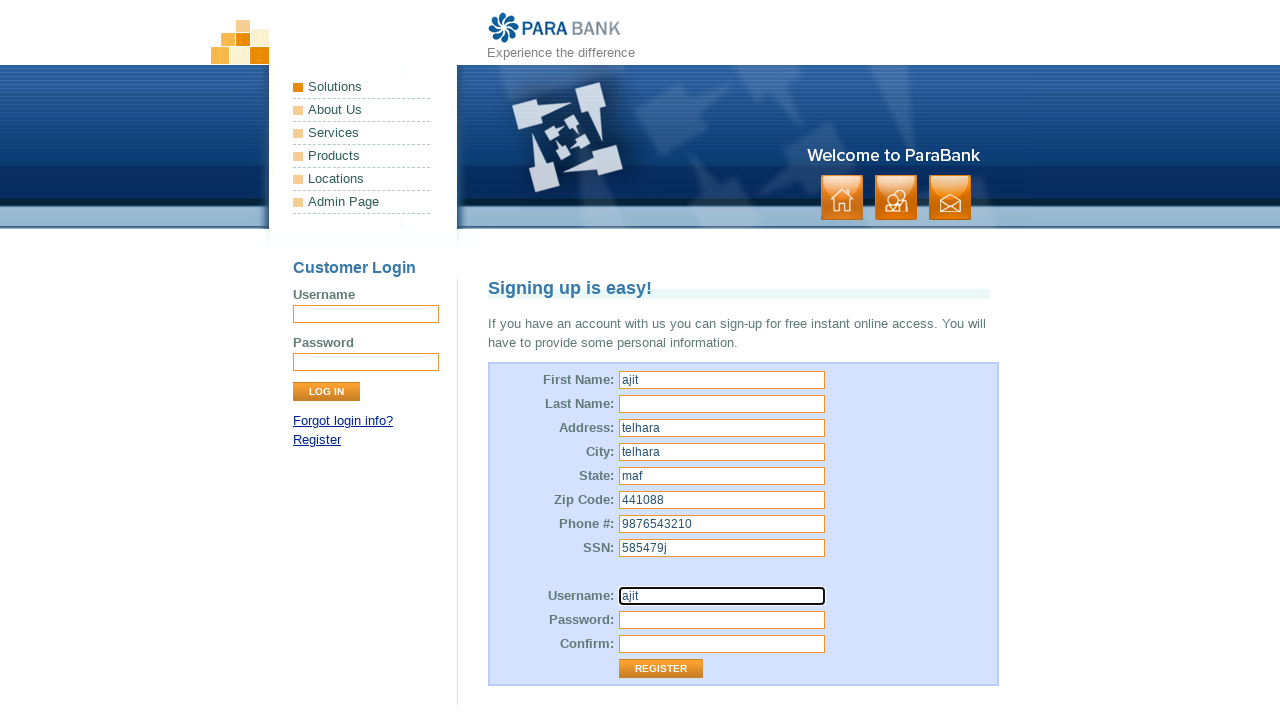

Filled password with 'Ajit@123' on input[id='customer.password']
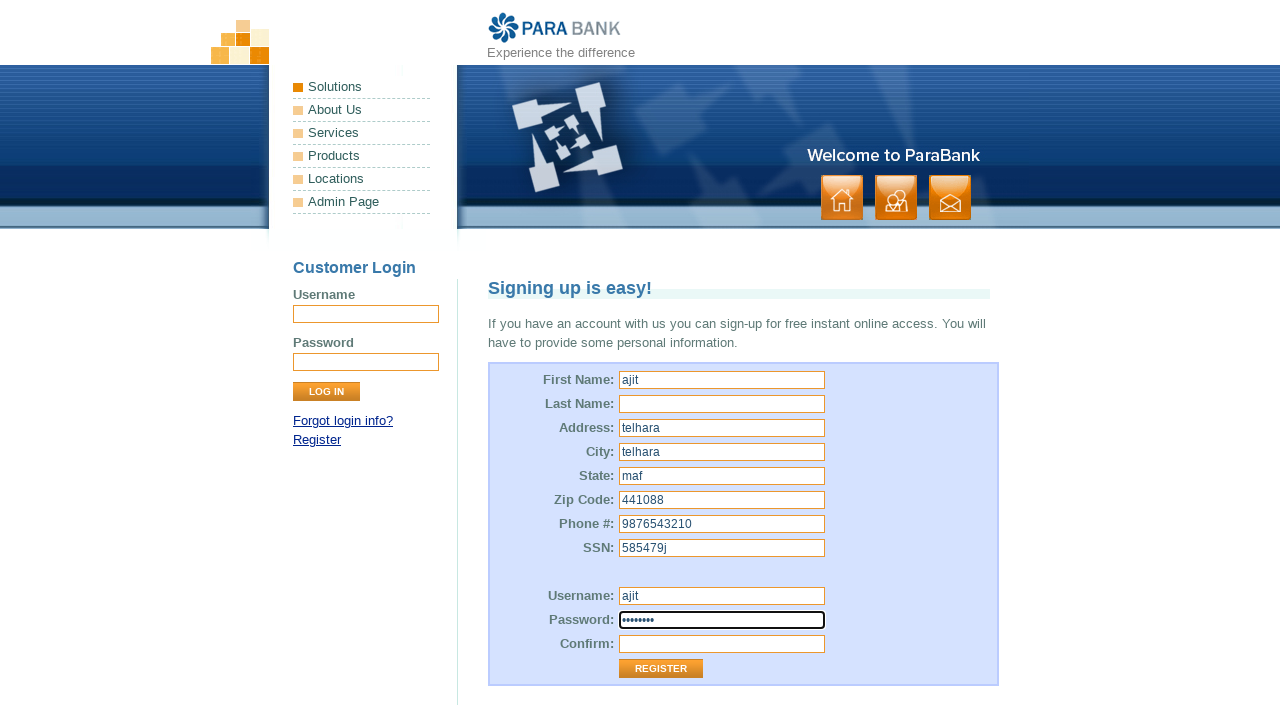

Filled repeated password with 'Ajit@123' on input[id='repeatedPassword']
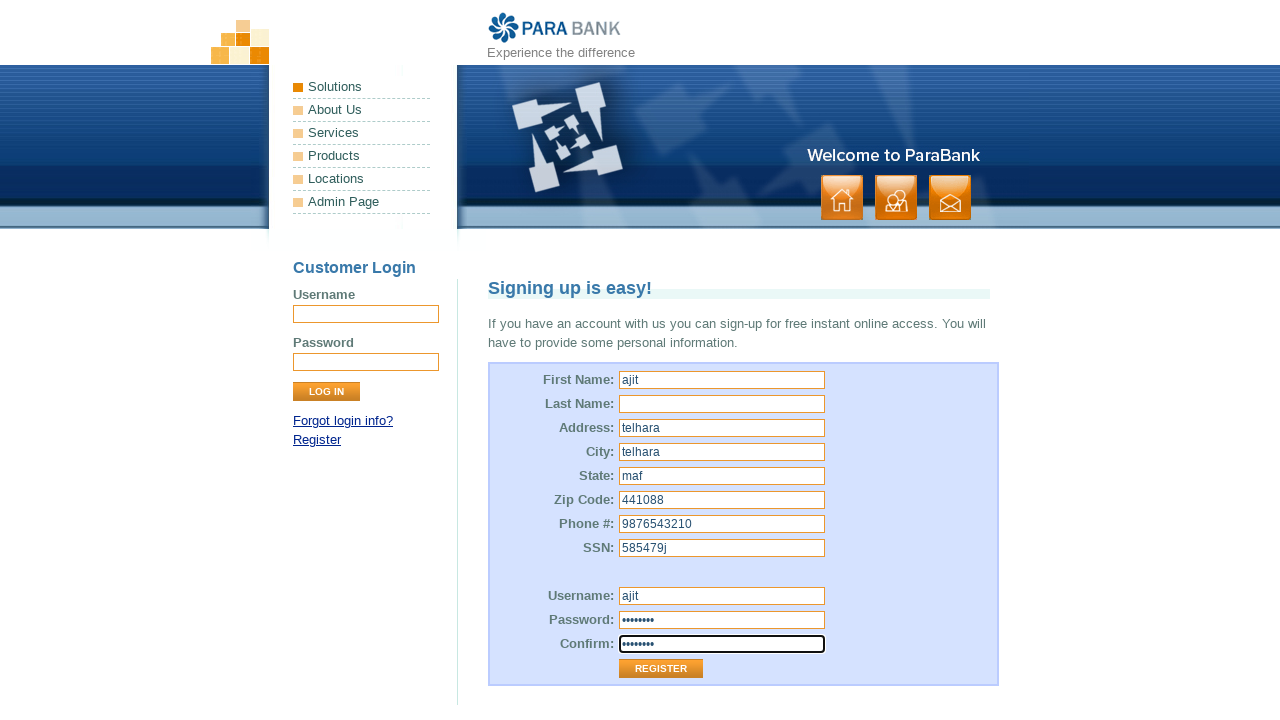

Clicked submit button to register at (661, 669) on td>input[type='submit']
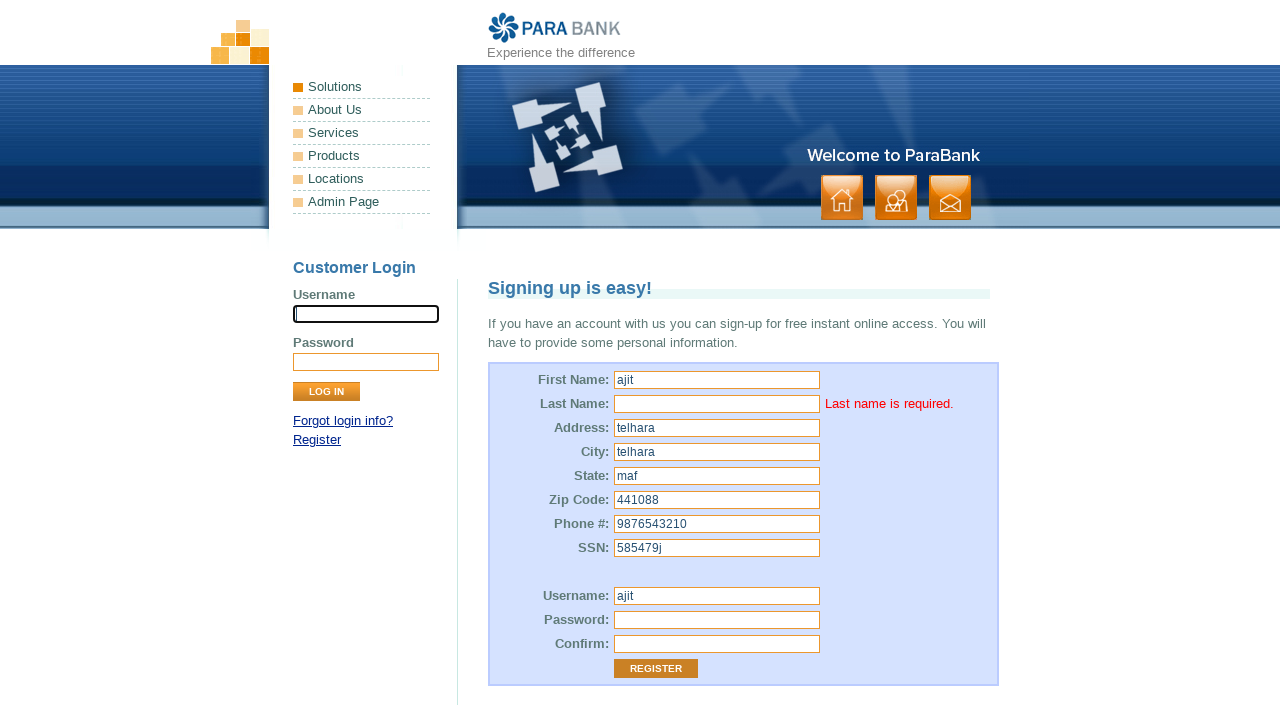

Last name required error message appeared
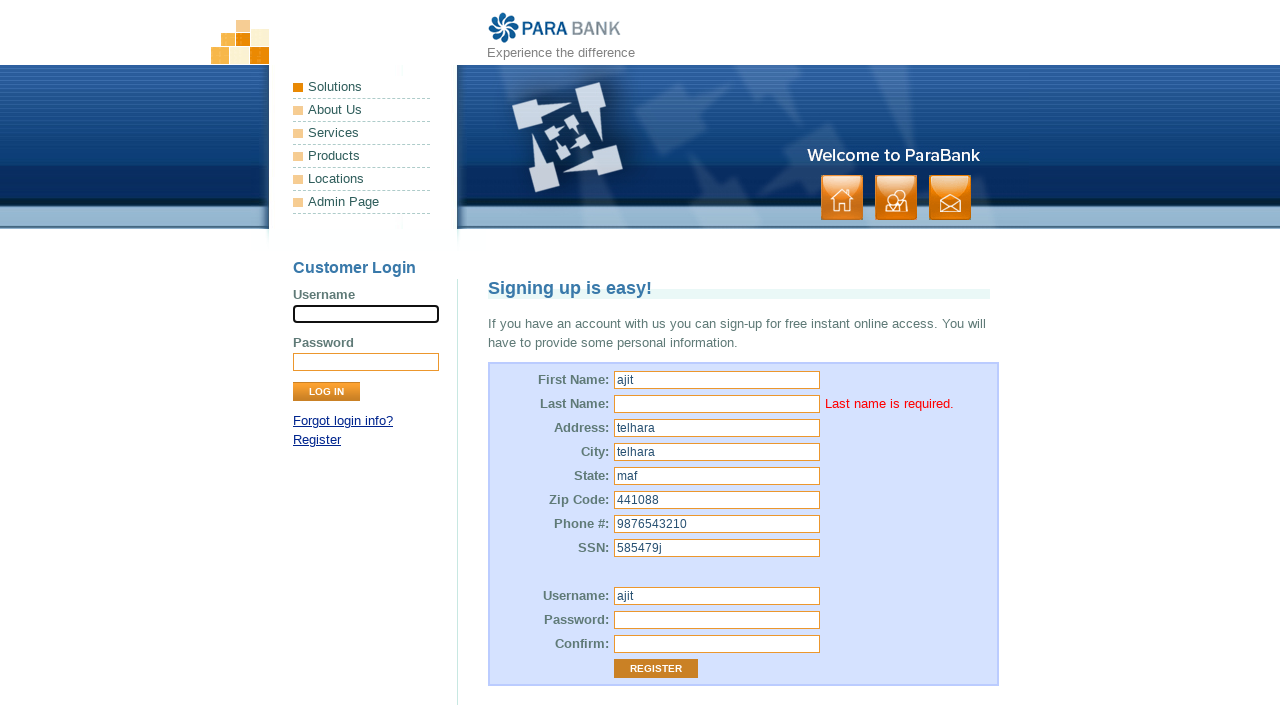

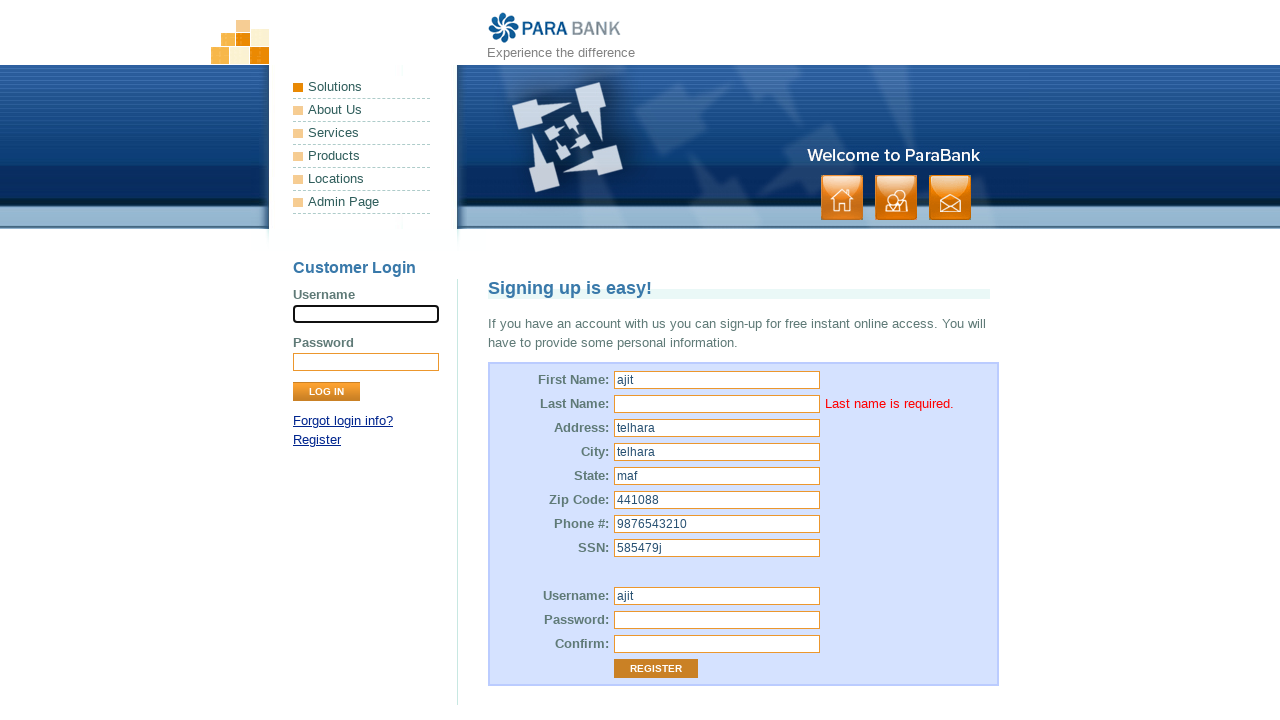